Tests that the todo app page loads successfully by waiting for the main app container to be visible

Starting URL: https://react-redux-todomvc.stackblitz.io/

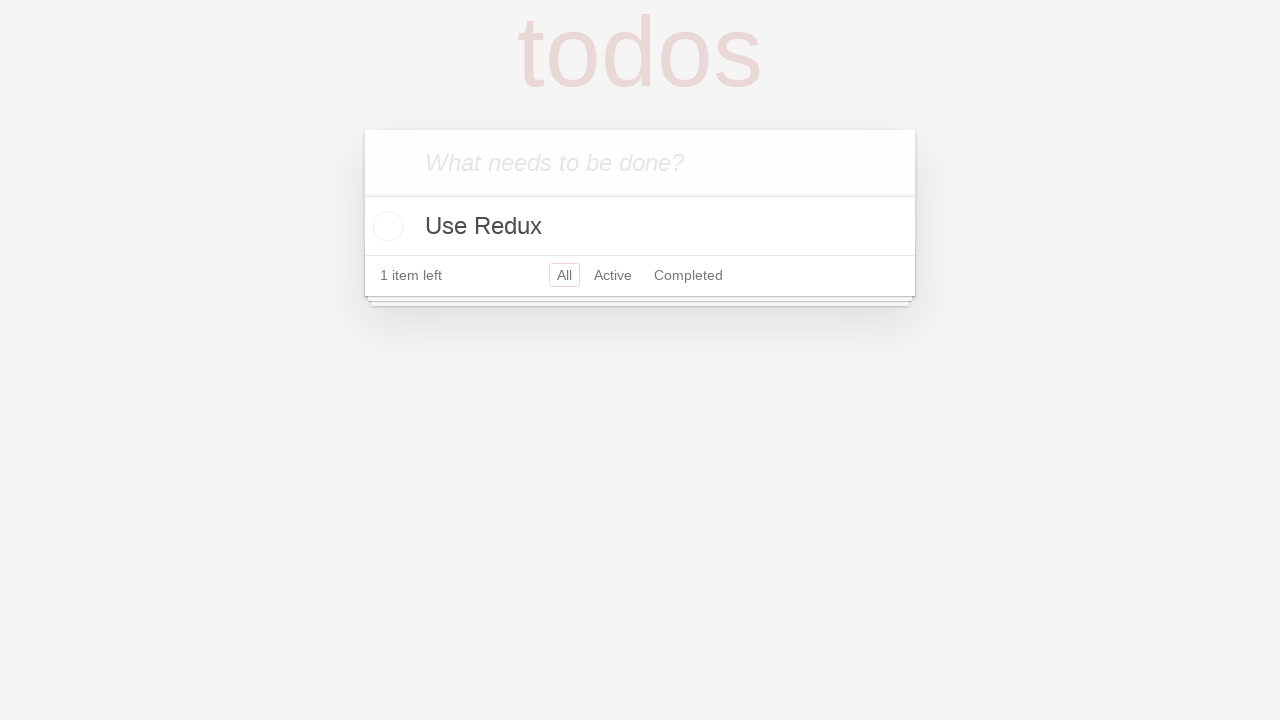

Navigated to todo app page
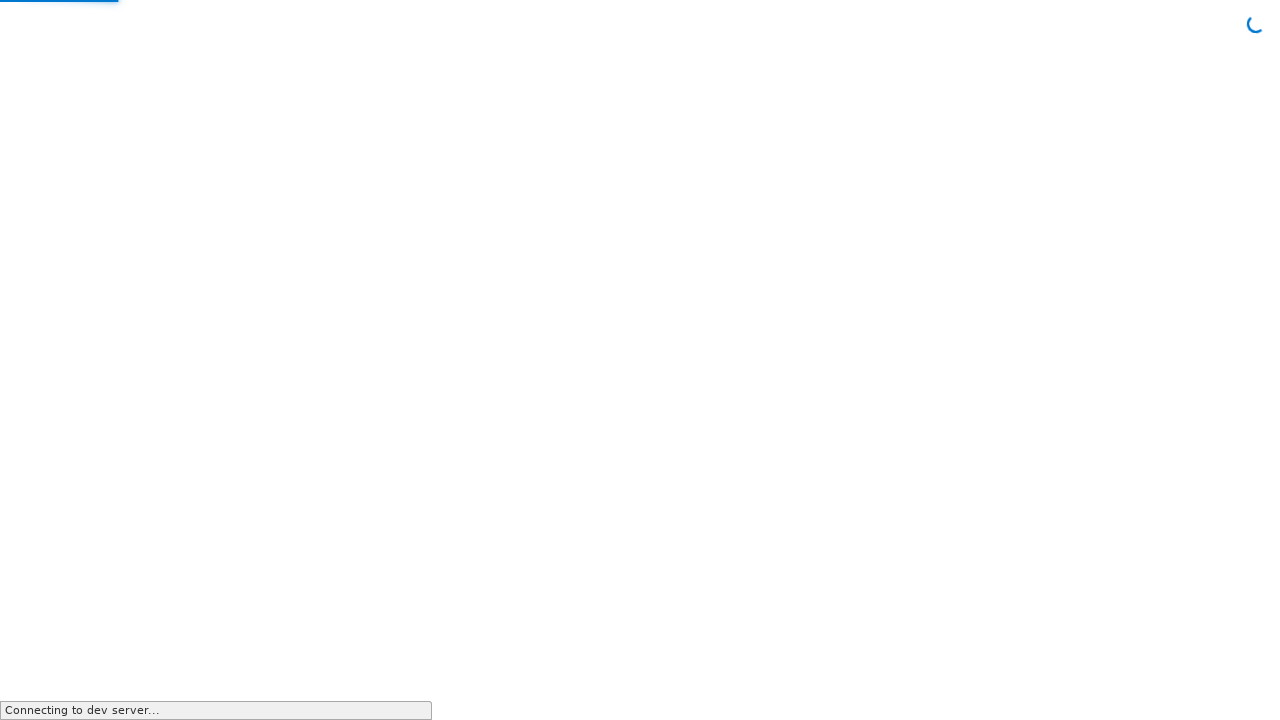

Main app container loaded and became visible
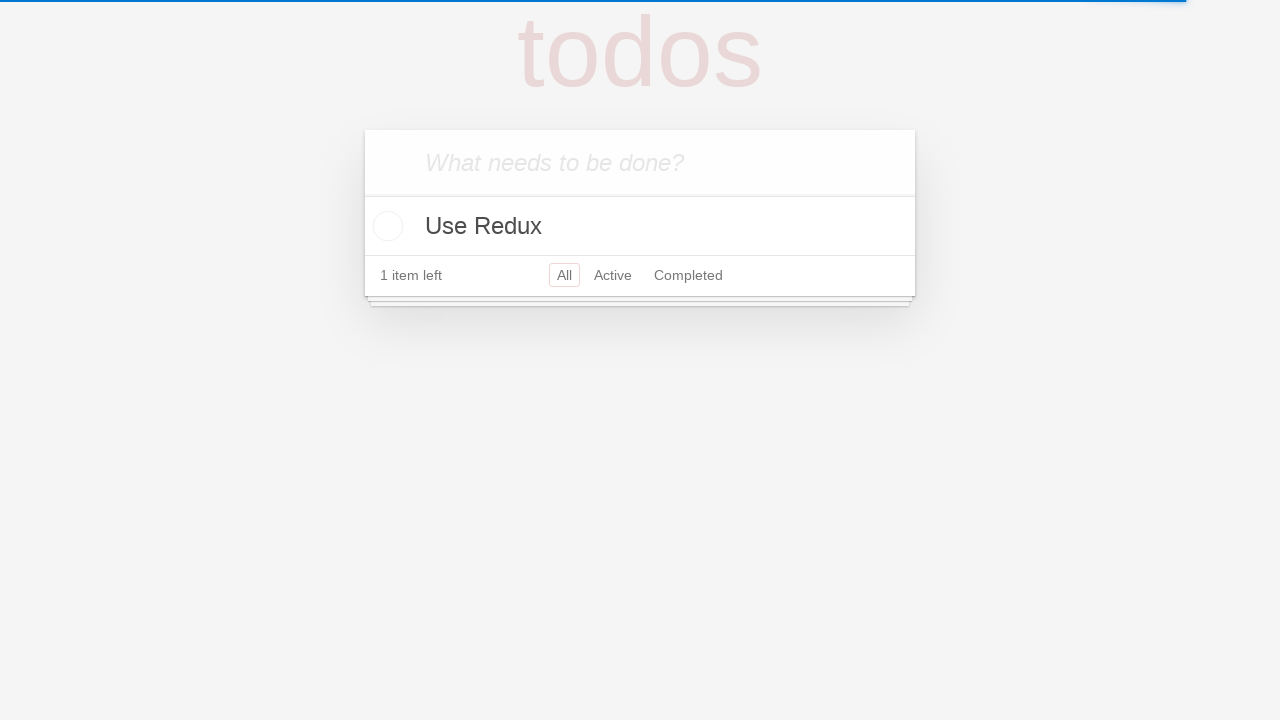

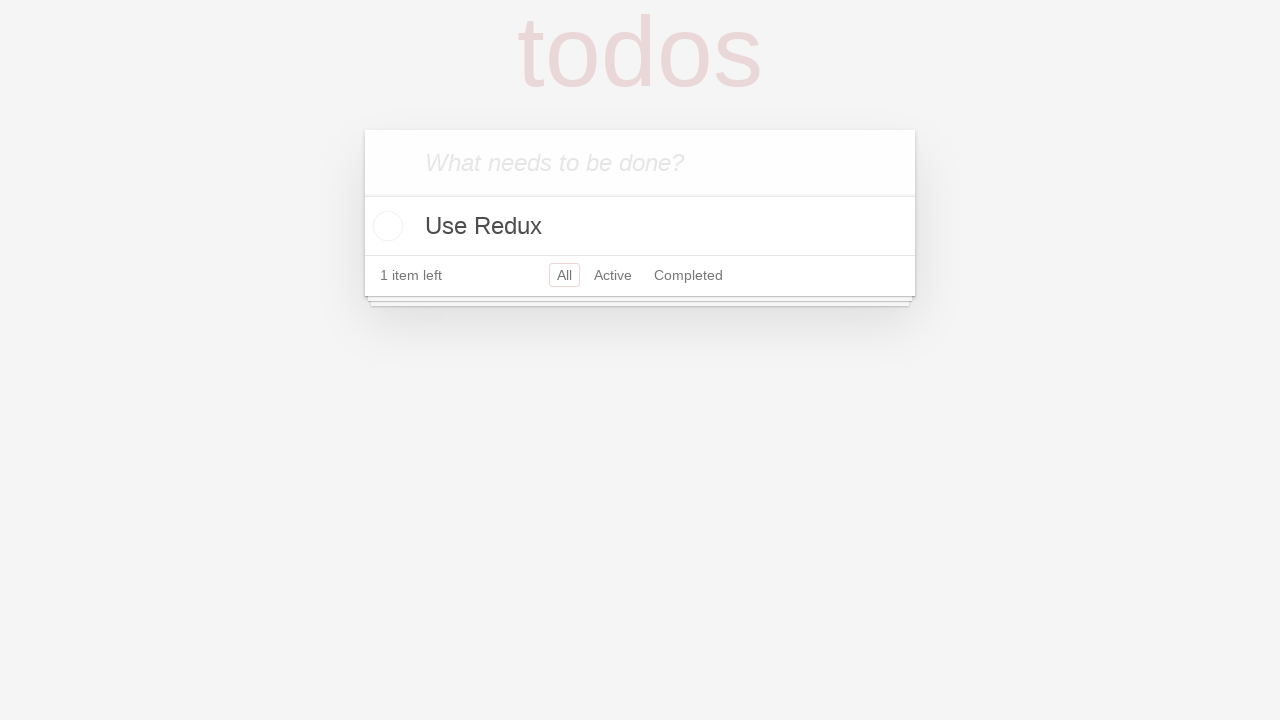